Navigates to TechBrain.ai website, clicks on a topic/course link, accesses a quiz section, and interacts with quiz options by clicking checkboxes.

Starting URL: https://techbrain.ai/

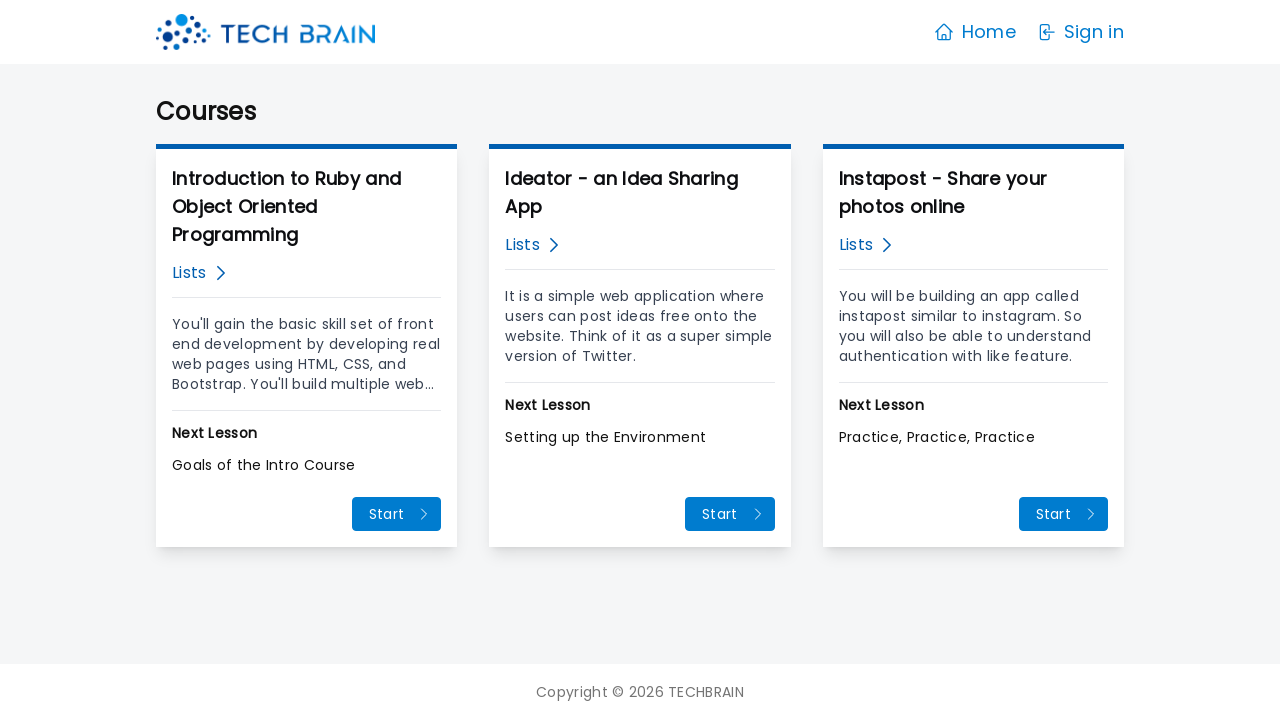

Clicked on the first course/topic link at (189, 273) on (//a[@class="flex mb-3"]/span[@class="text-blue-700"])[1]
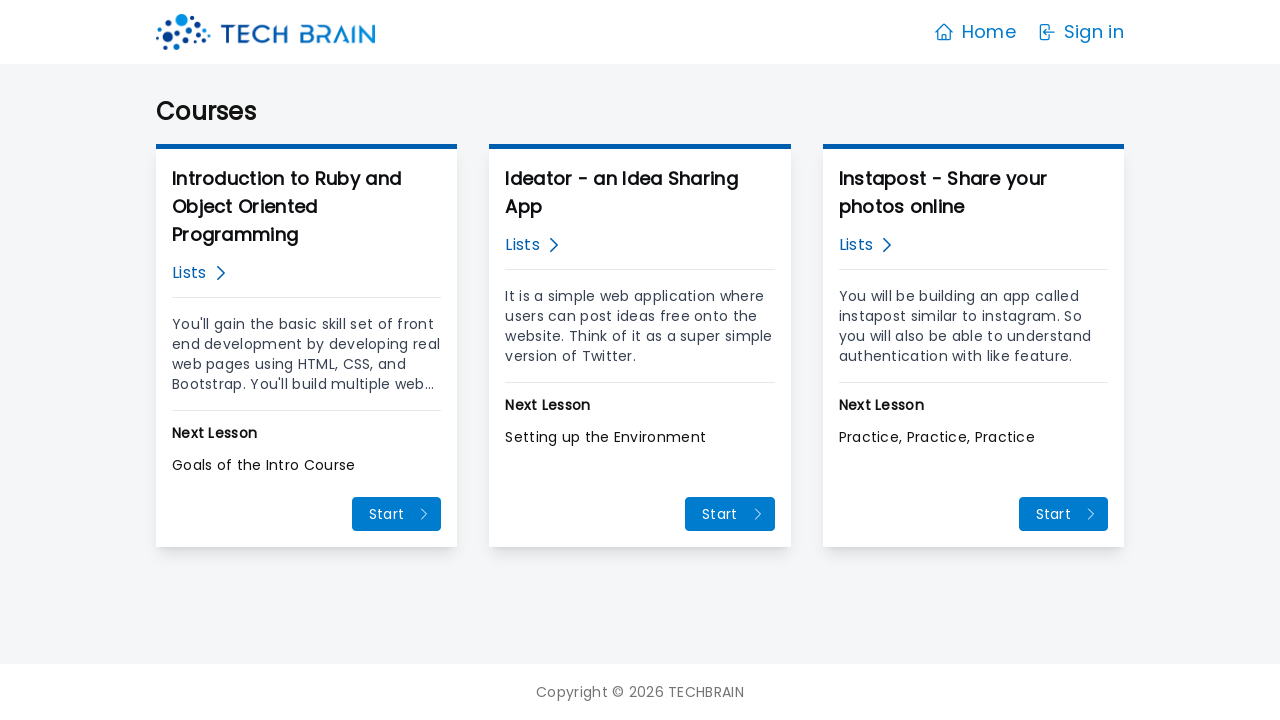

Waited 3 seconds for page to load
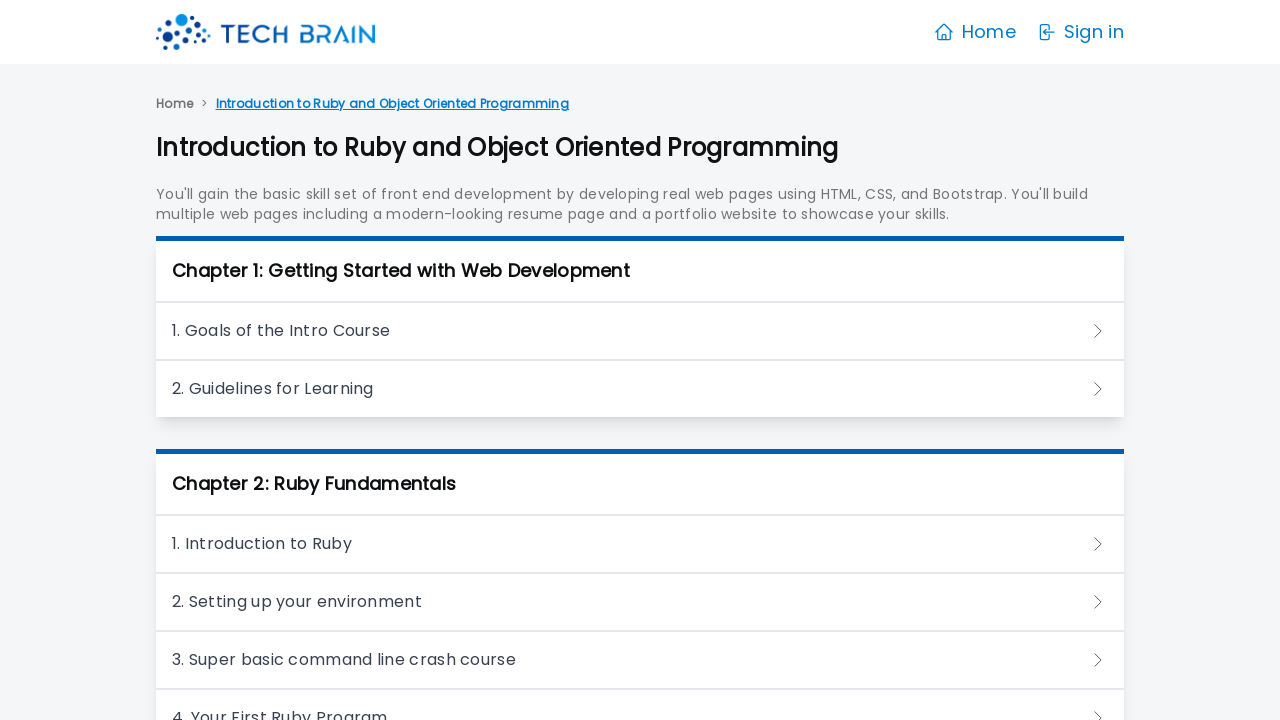

Clicked on the quiz section (7th h3 element) at (640, 360) on xpath=//h3[@class][7]
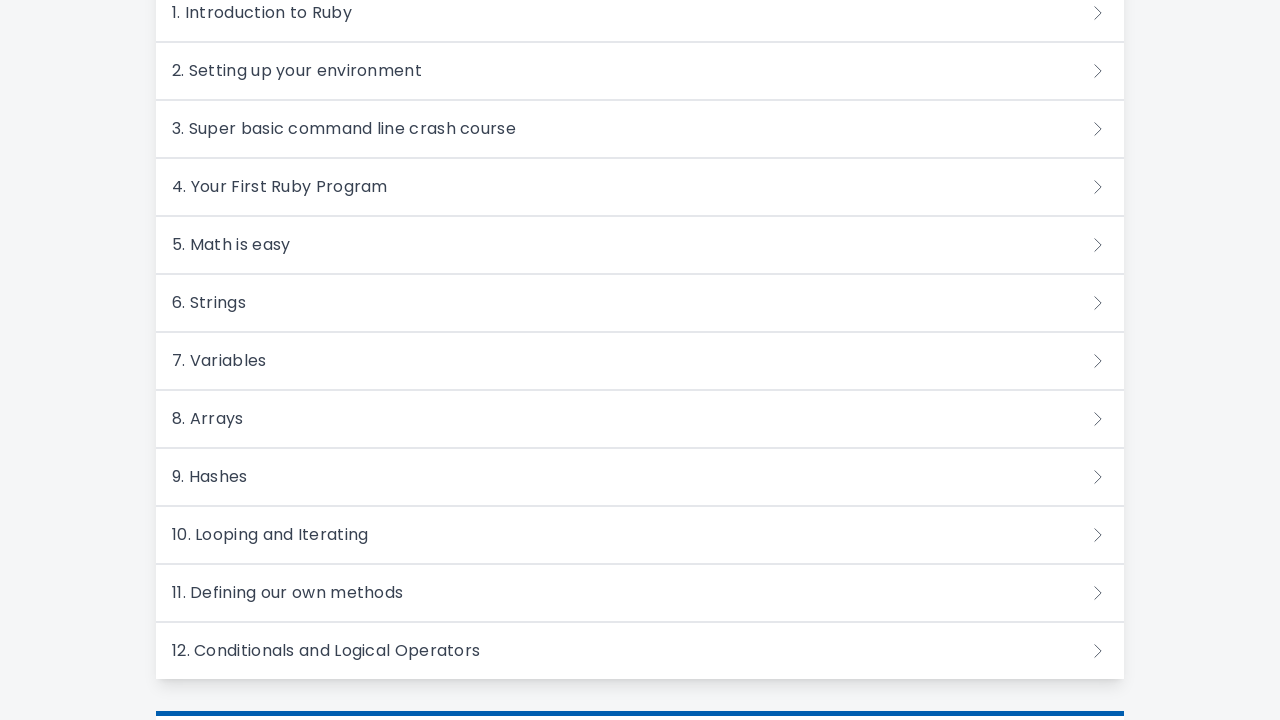

Waited 3 seconds for quiz section to load
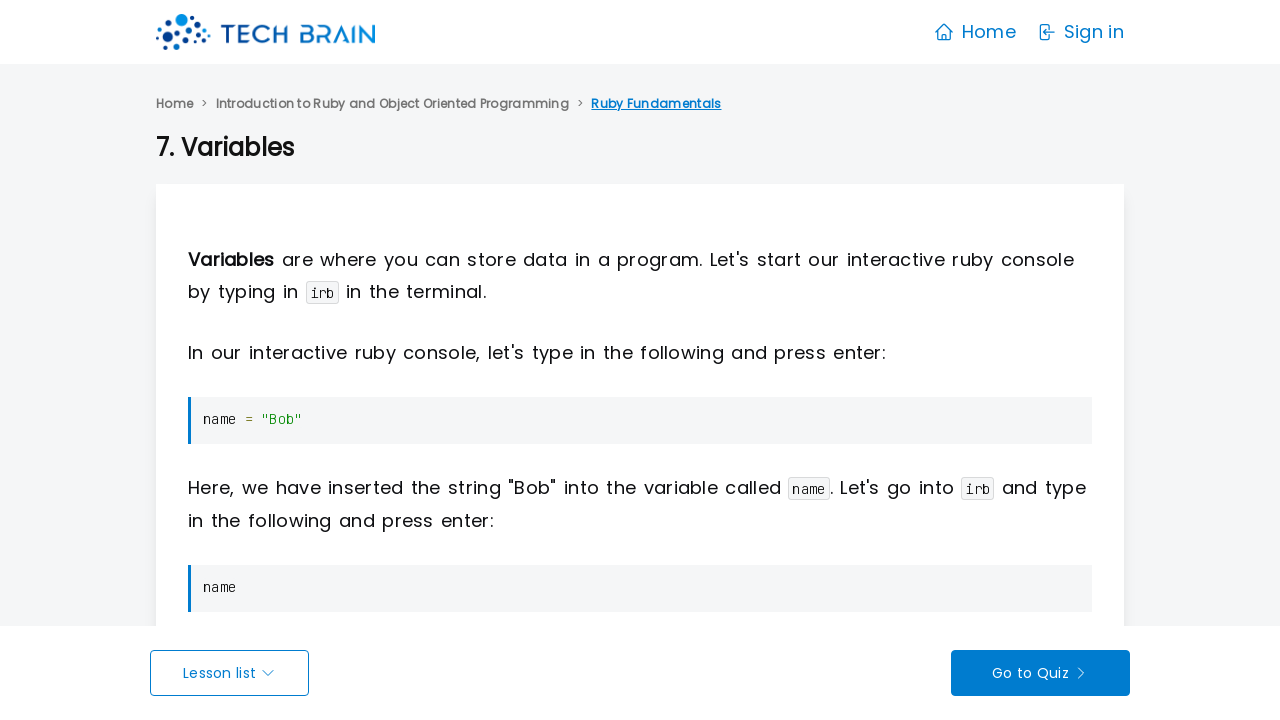

Clicked 'Go to Quiz' button at (1032, 673) on (//span[@class="pr-1"])[2]
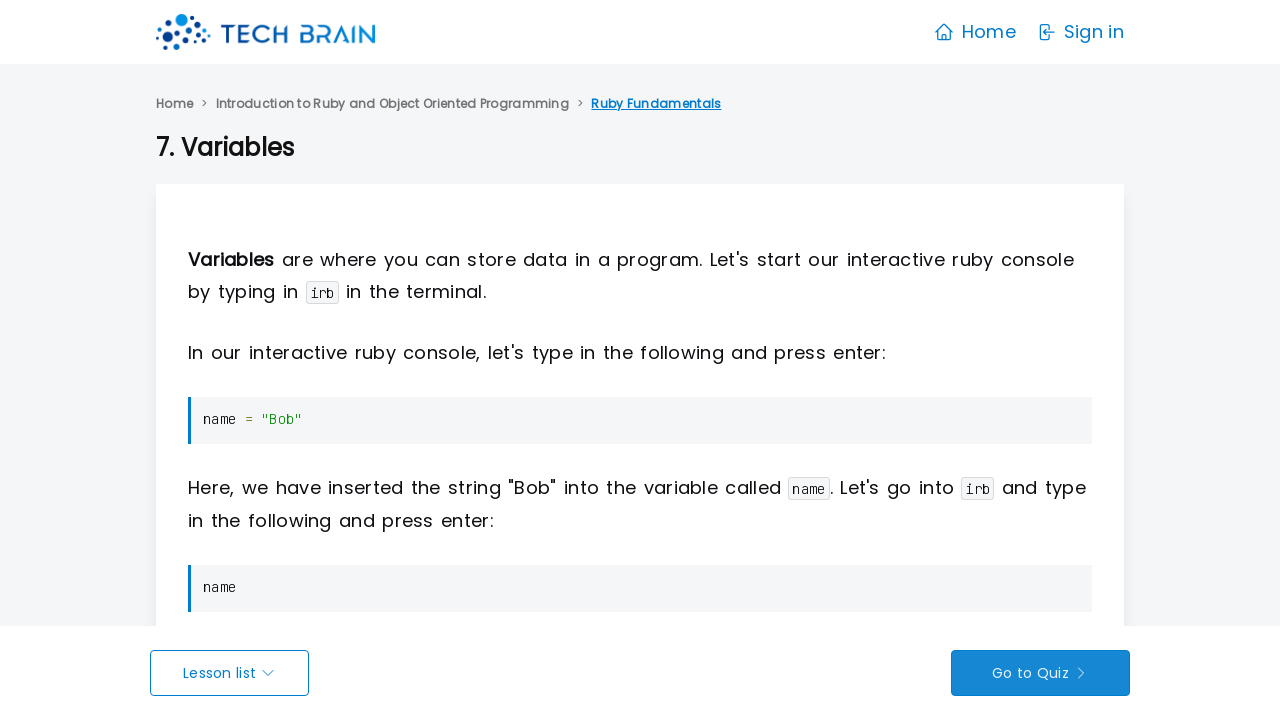

Waited 3 seconds for quiz page to load
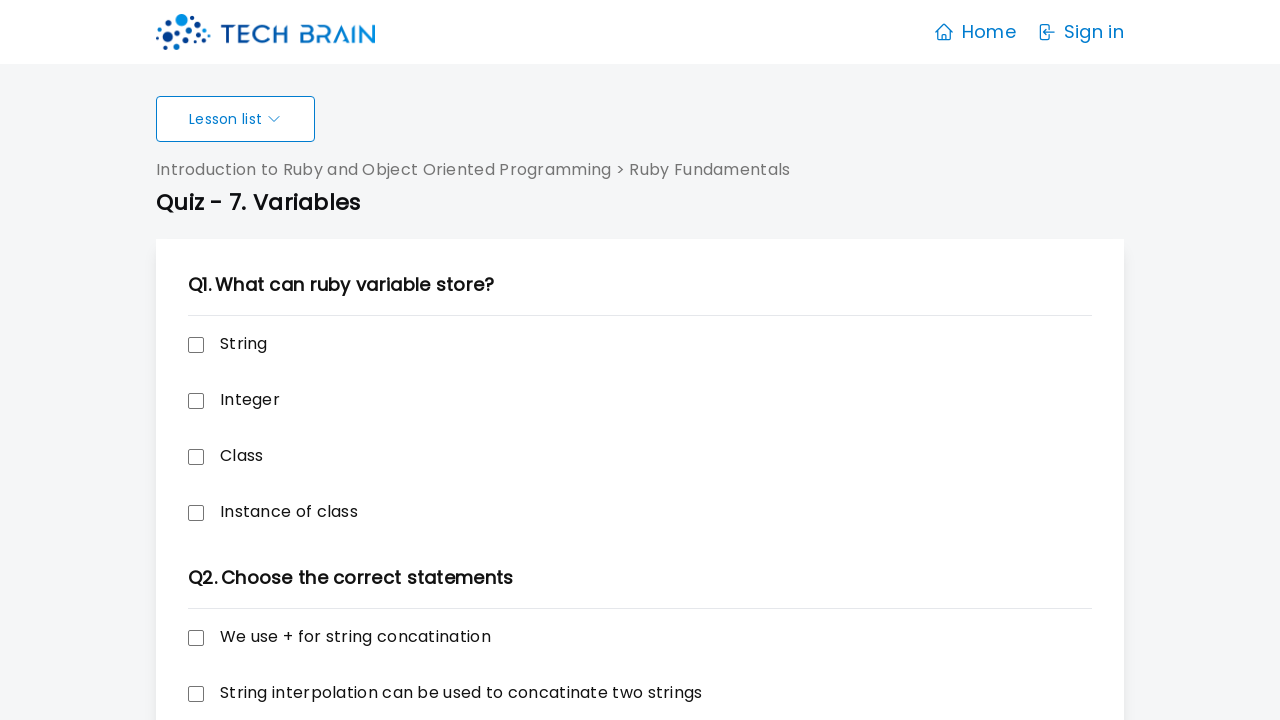

Quiz options loaded on page
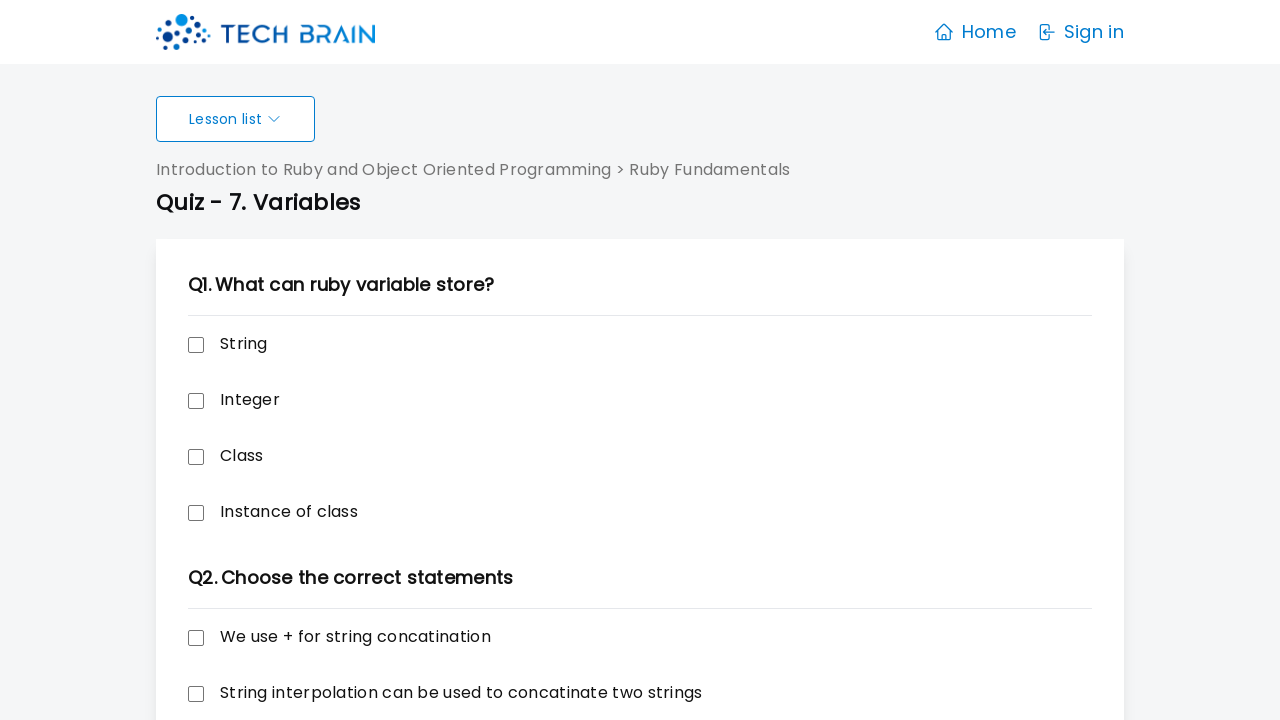

Retrieved quiz options count: 8
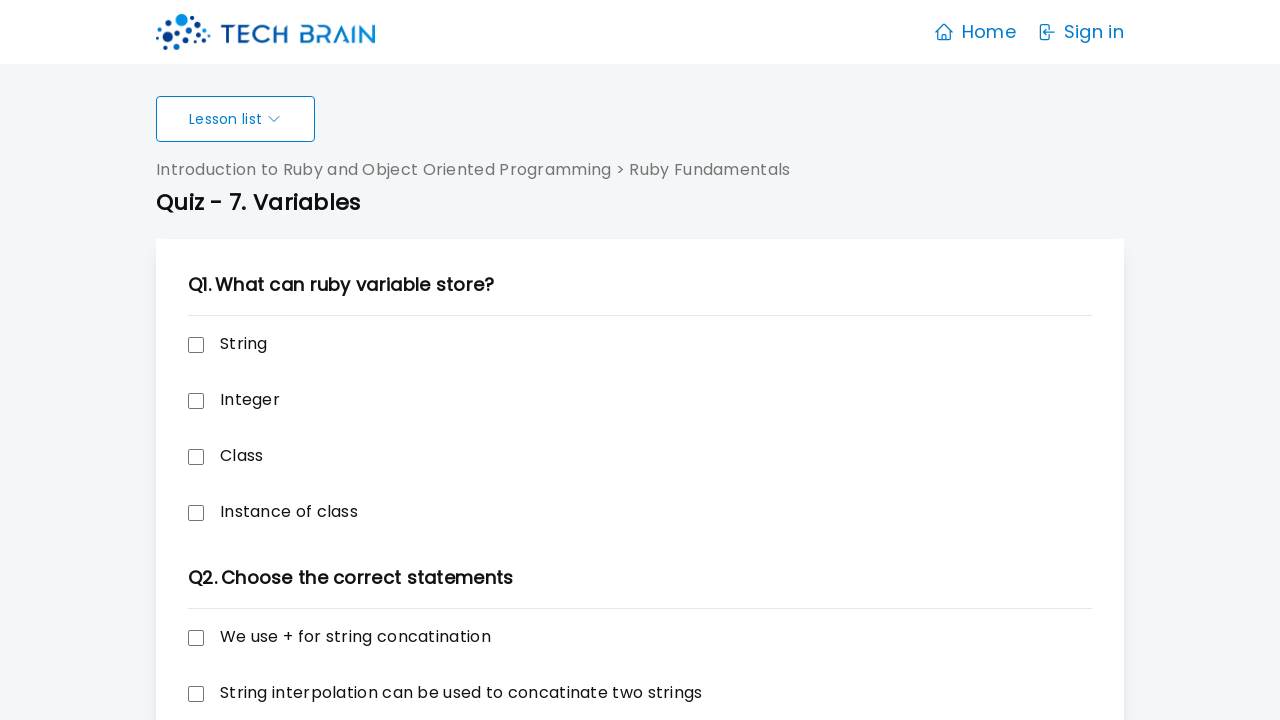

Clicked checkbox for quiz option 1 at (204, 344) on xpath=//label[@class="checkbox"]
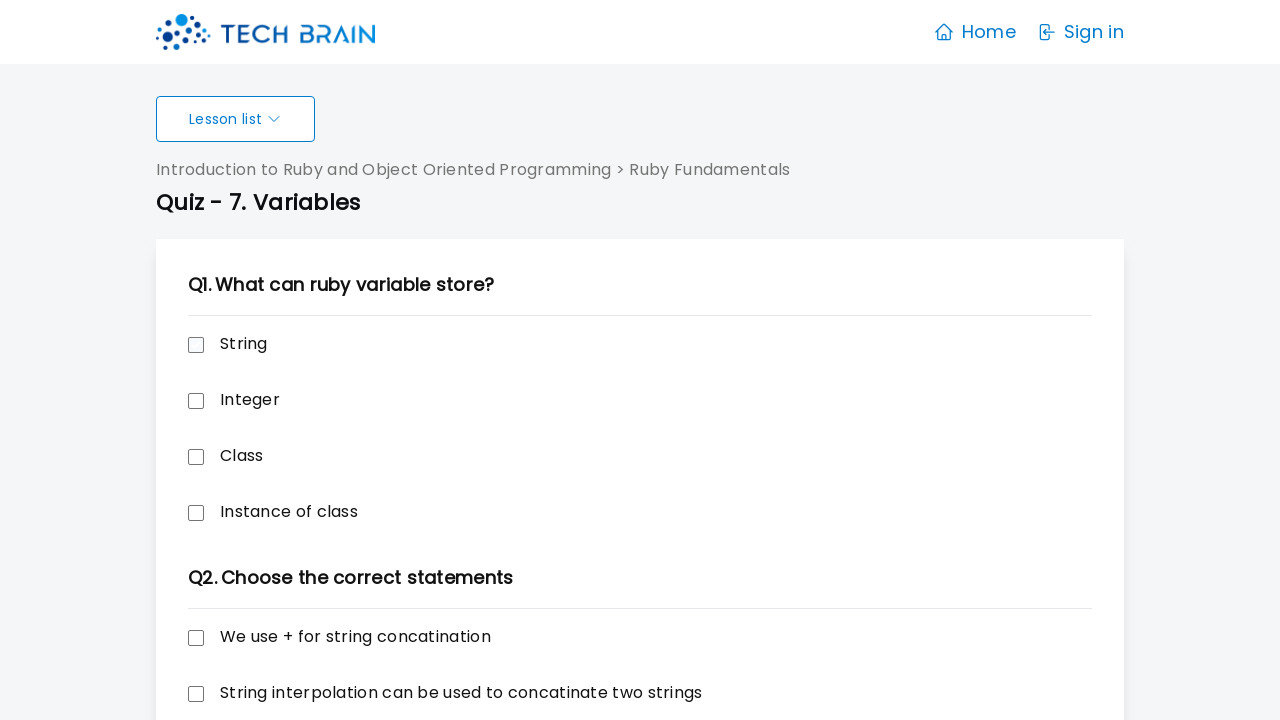

Waited 3 seconds after selecting option 1
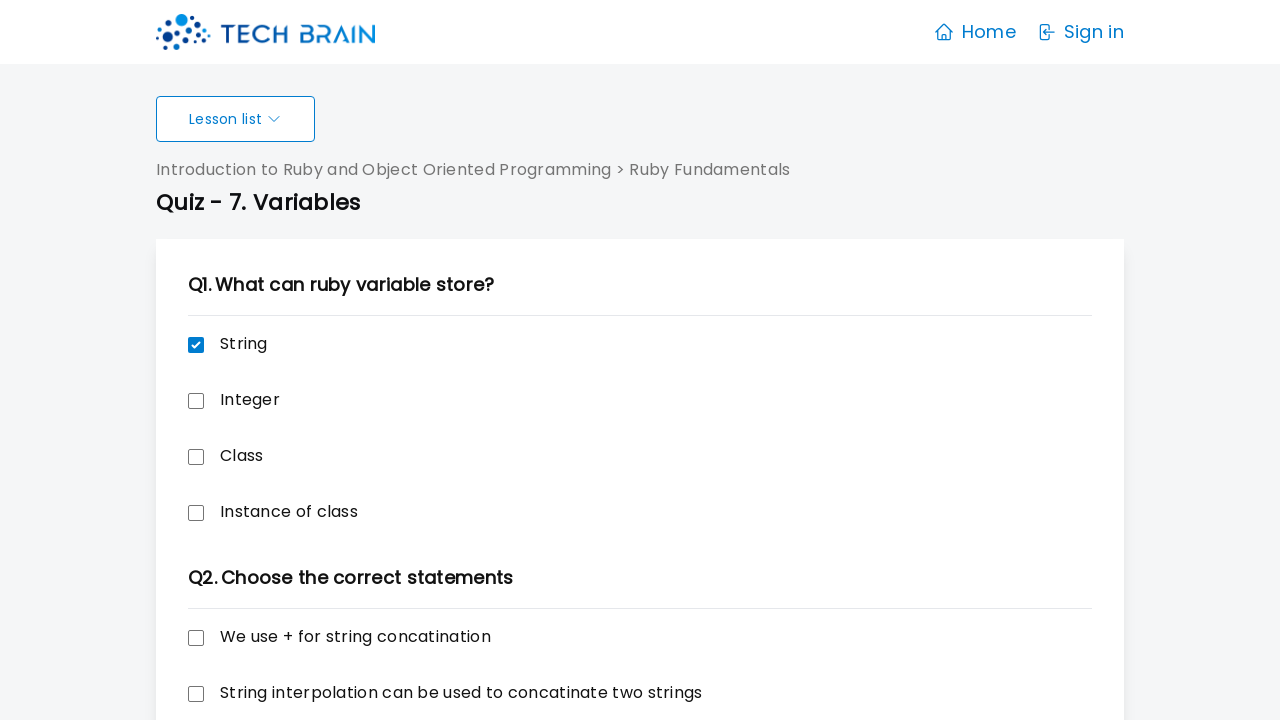

Clicked checkbox for quiz option 2 at (204, 344) on xpath=//label[@class="checkbox"]
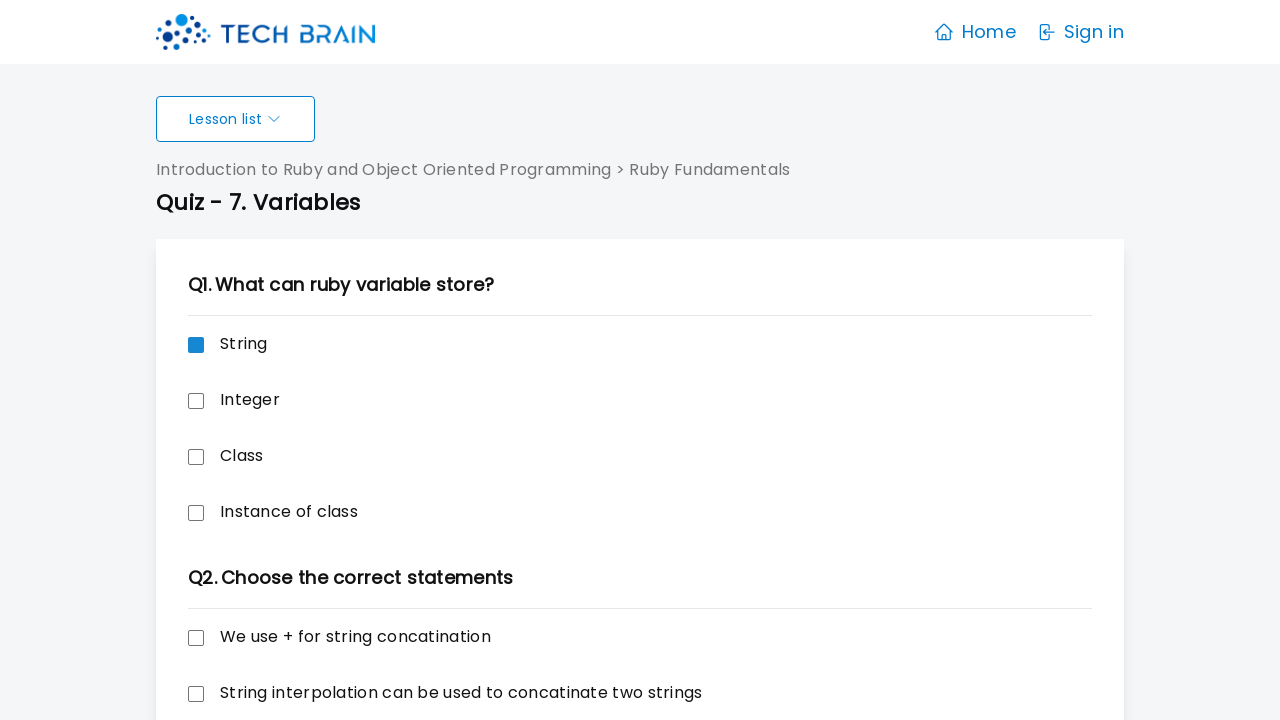

Waited 3 seconds after selecting option 2
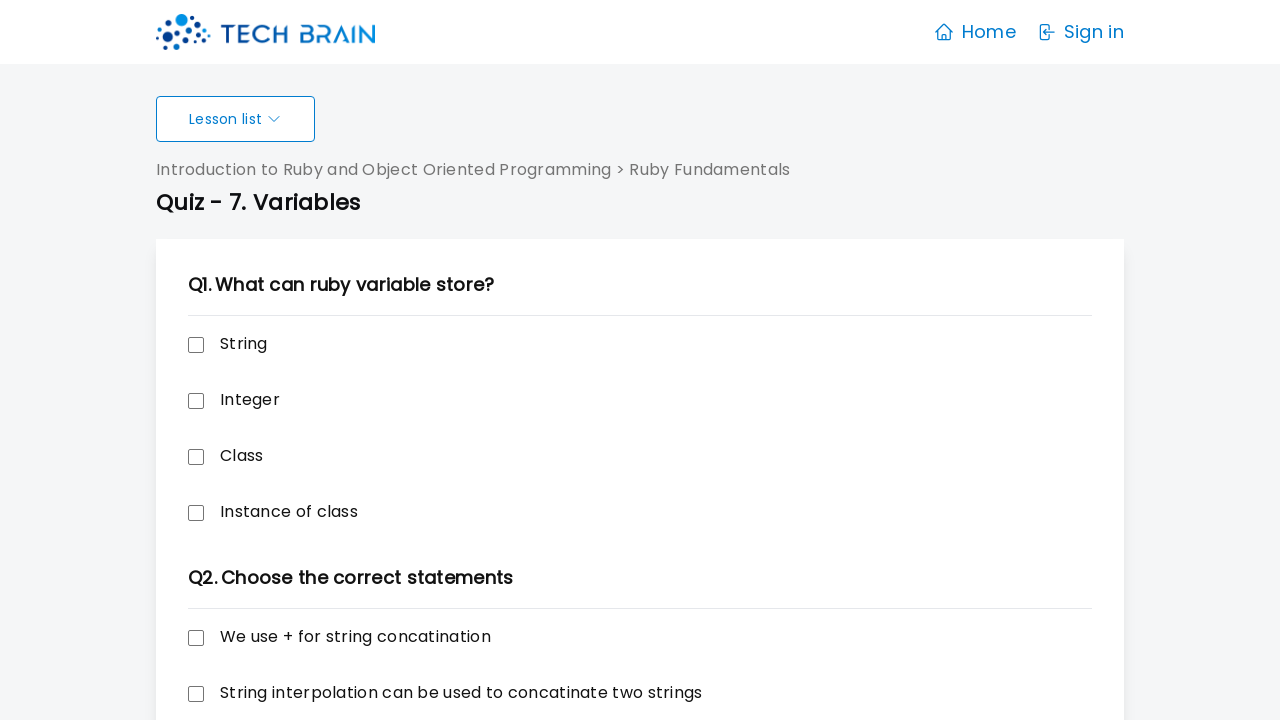

Clicked checkbox for quiz option 3 at (204, 344) on xpath=//label[@class="checkbox"]
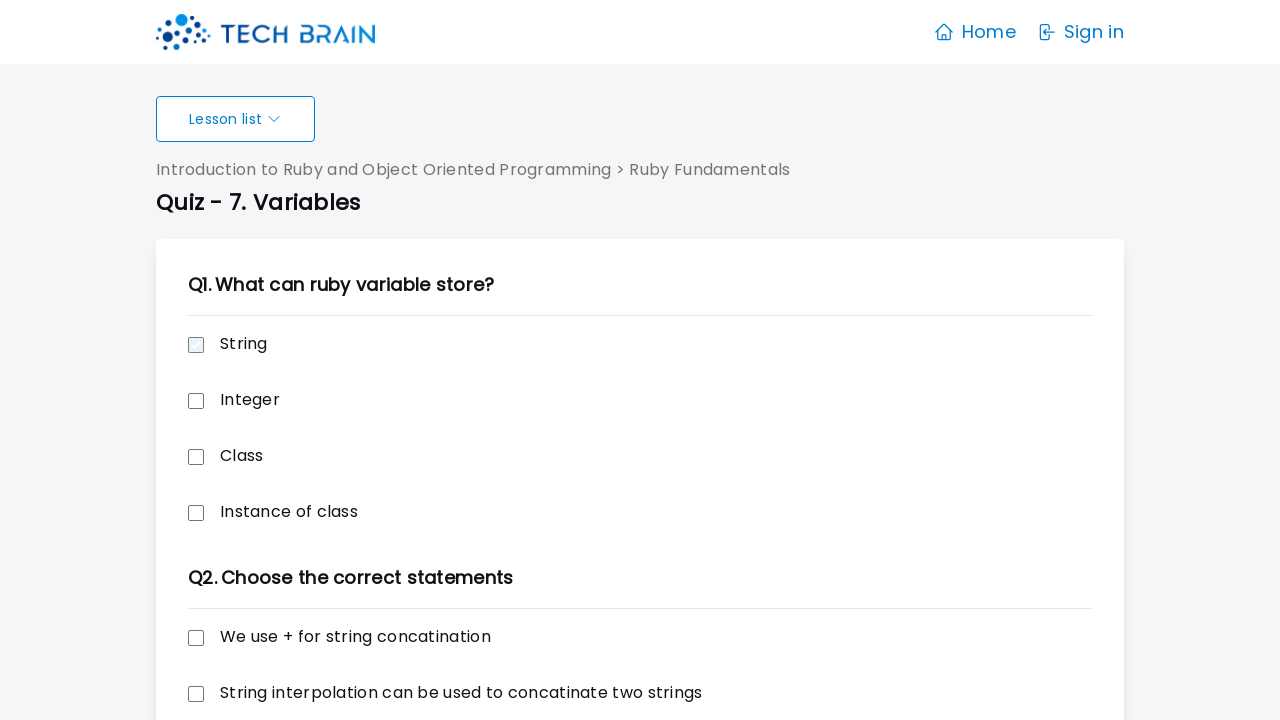

Waited 3 seconds after selecting option 3
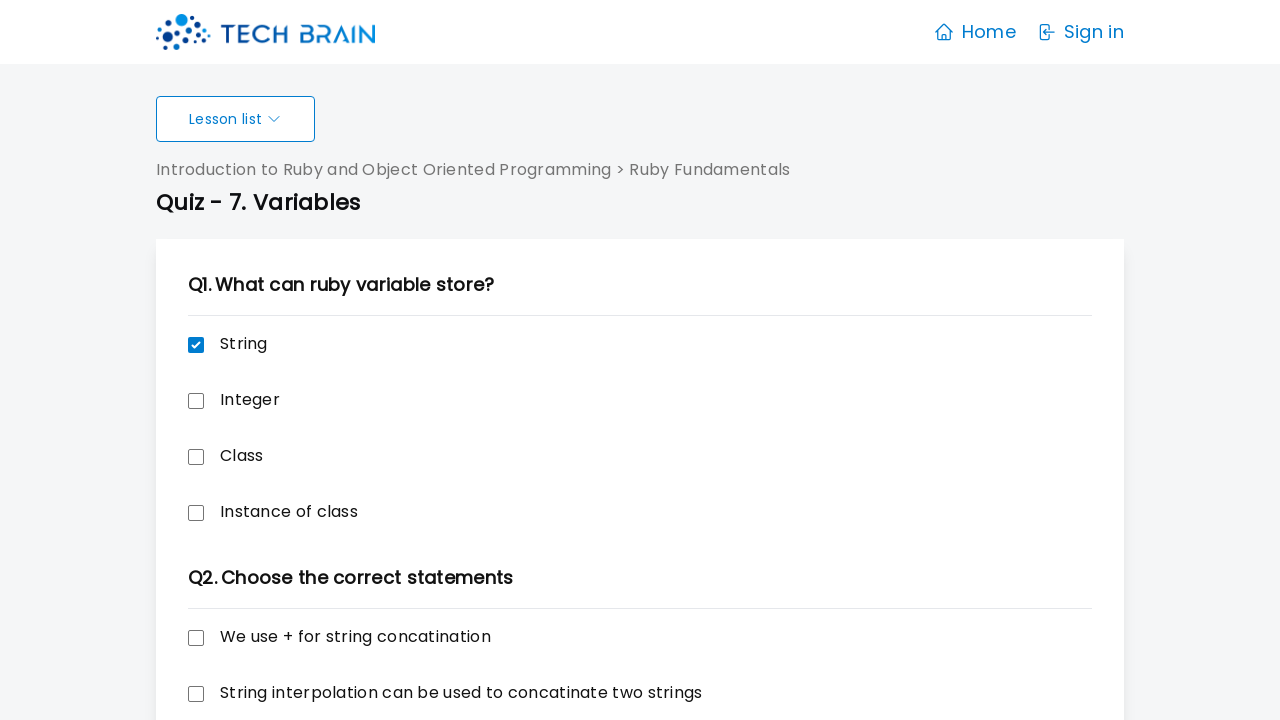

Clicked checkbox for quiz option 4 at (204, 344) on xpath=//label[@class="checkbox"]
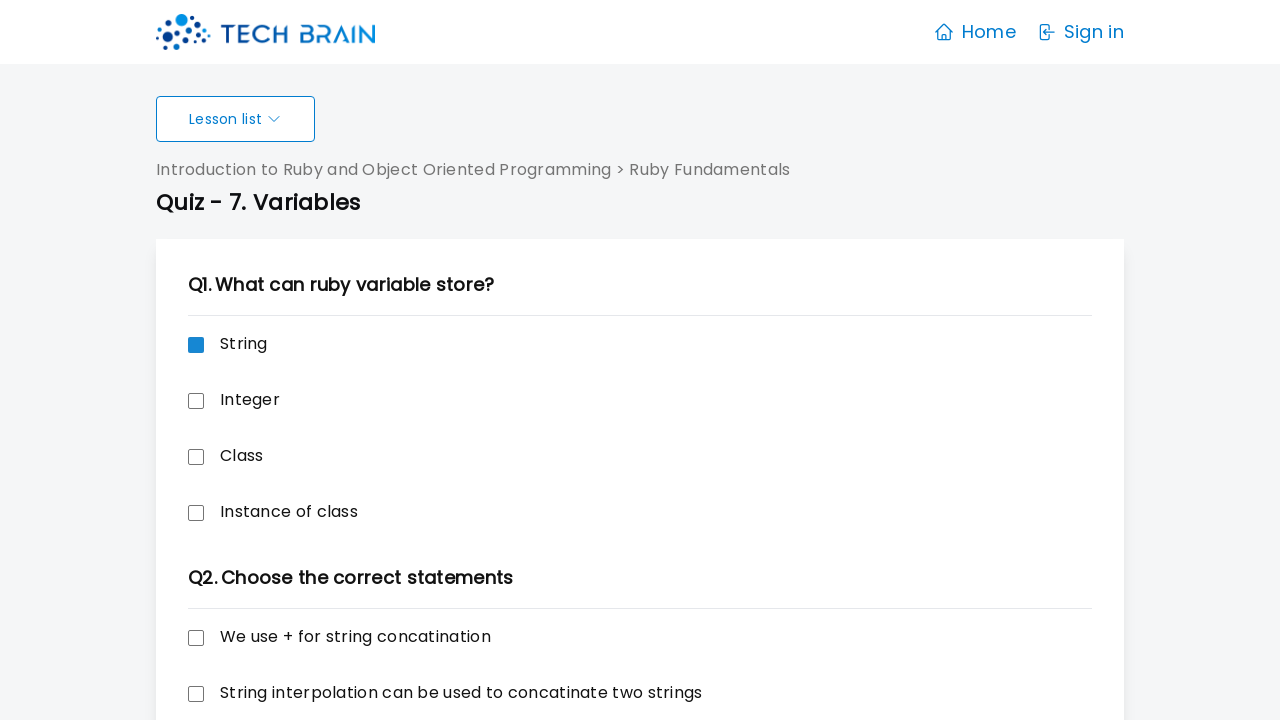

Waited 3 seconds after selecting option 4
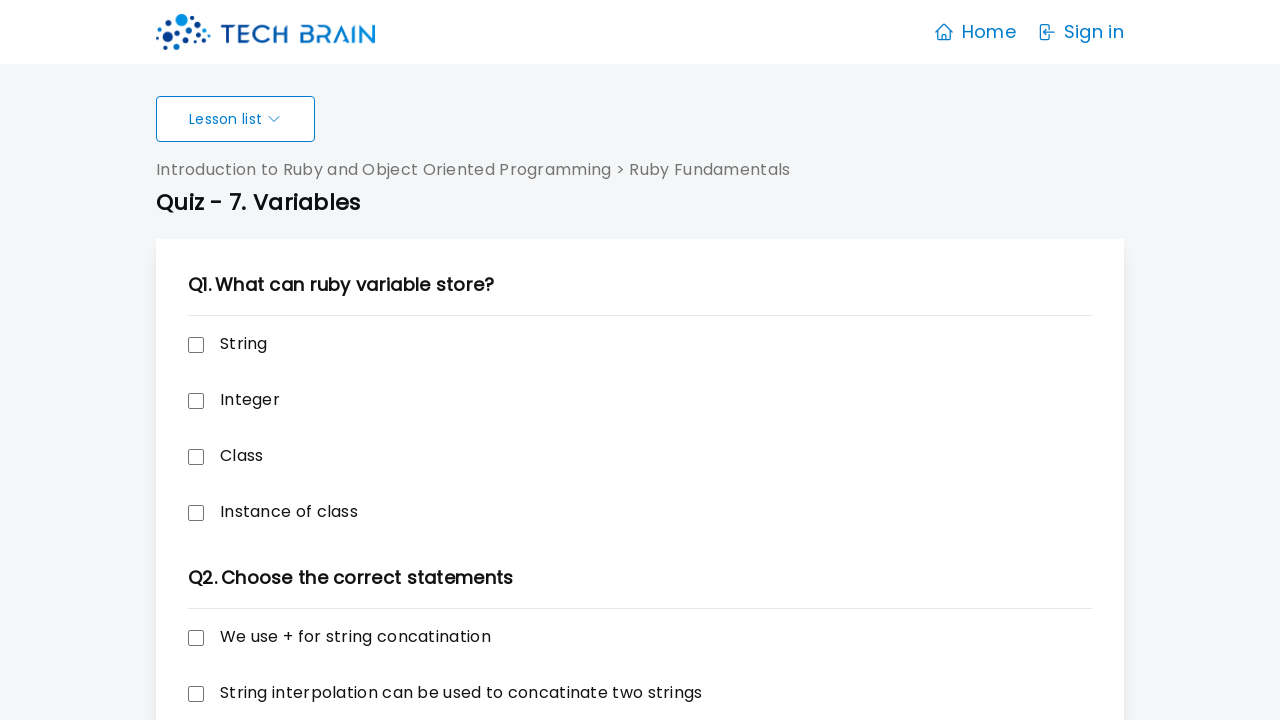

Clicked checkbox for quiz option 5 at (204, 344) on xpath=//label[@class="checkbox"]
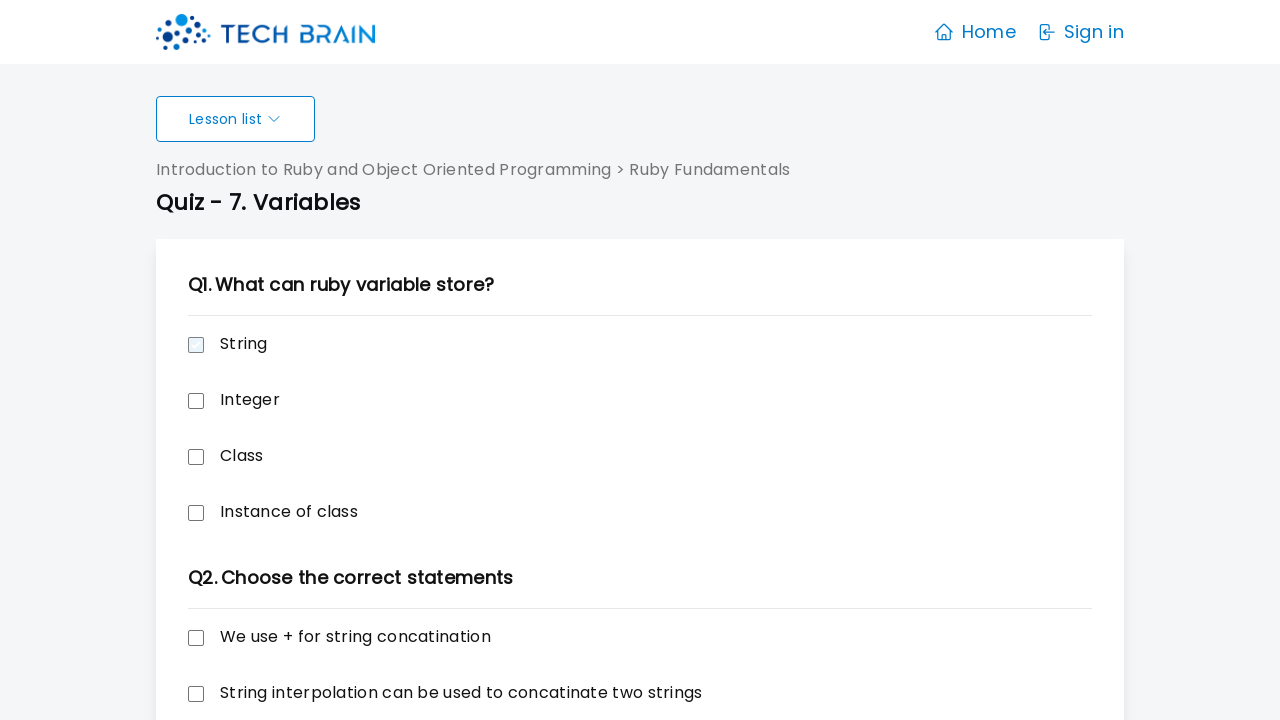

Waited 3 seconds after selecting option 5
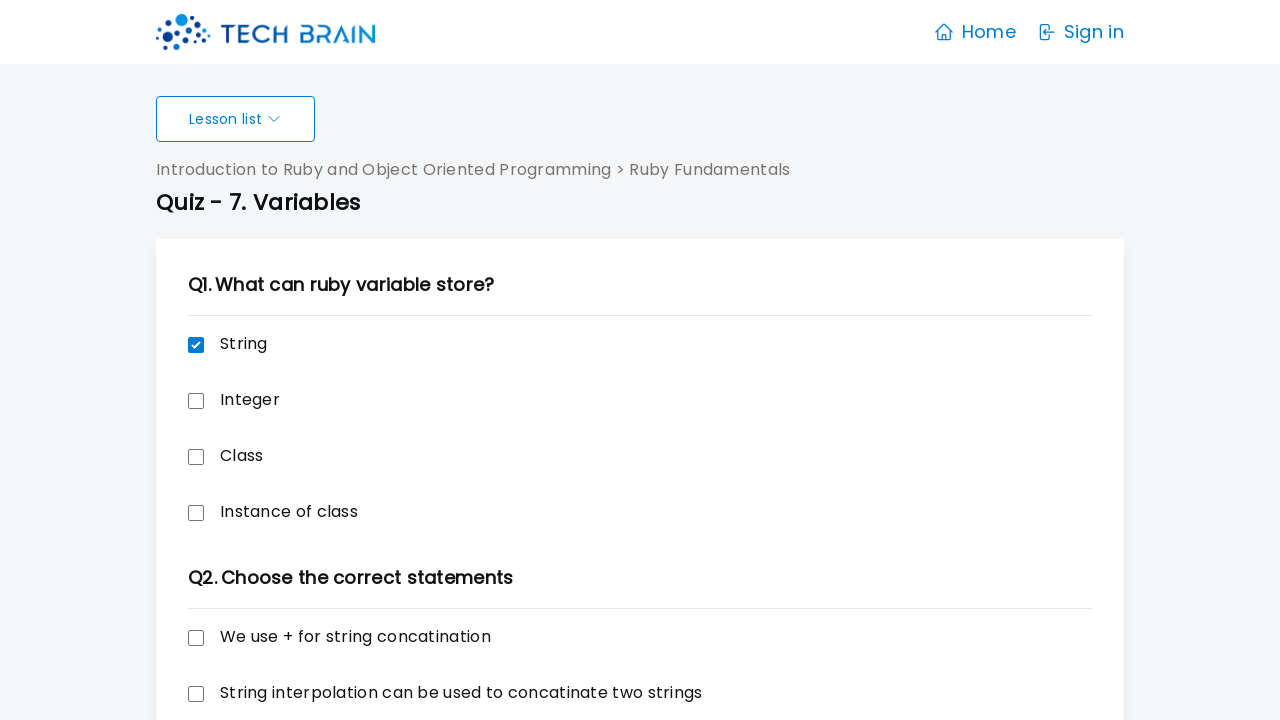

Clicked checkbox for quiz option 6 at (204, 344) on xpath=//label[@class="checkbox"]
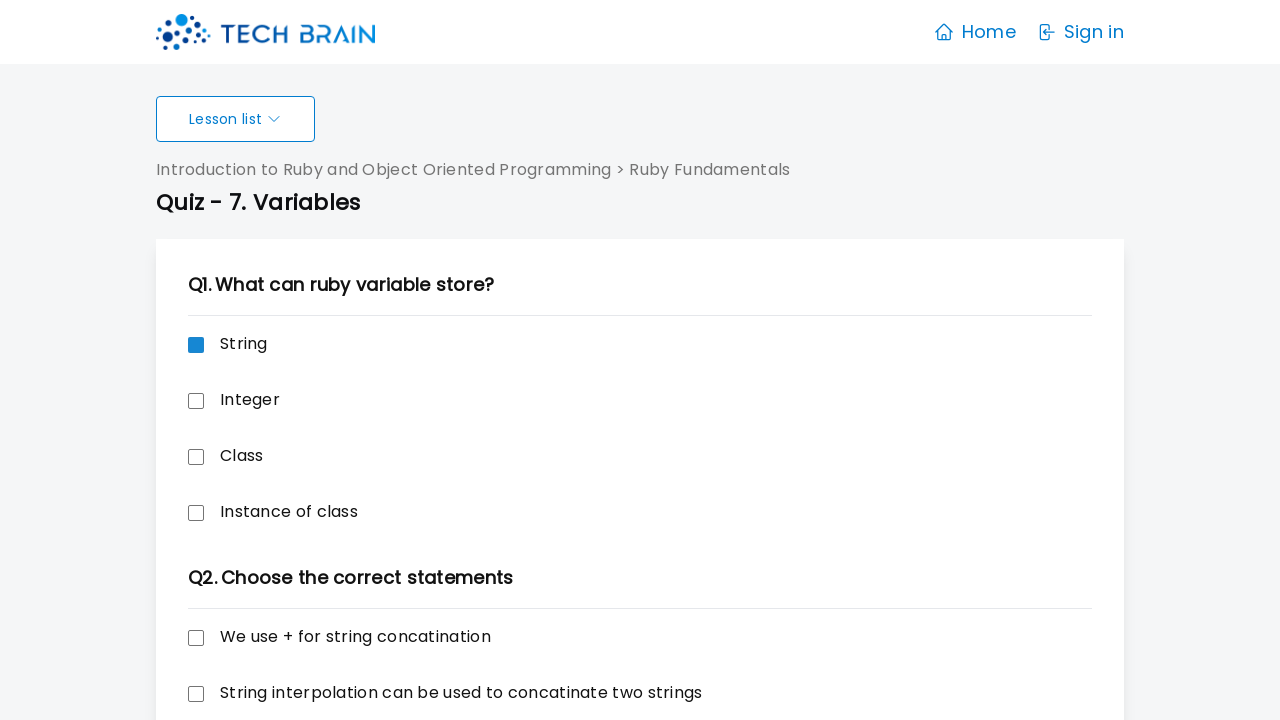

Waited 3 seconds after selecting option 6
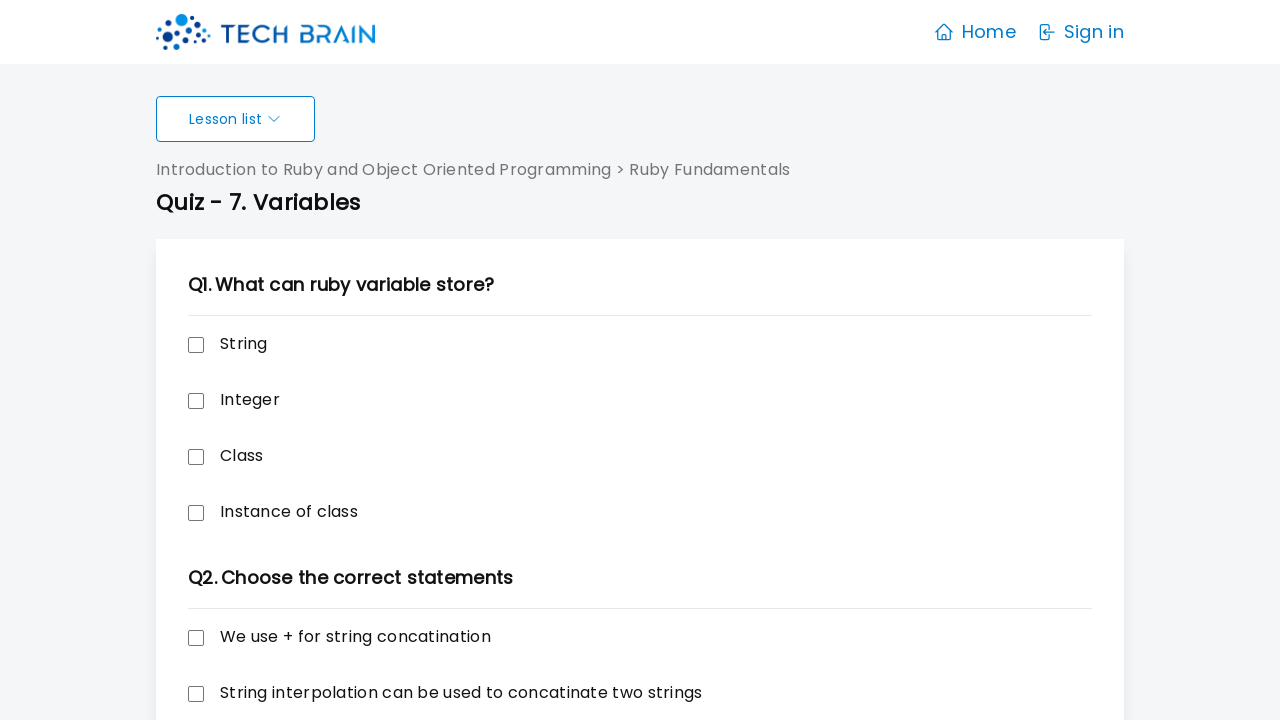

Clicked checkbox for quiz option 7 at (204, 344) on xpath=//label[@class="checkbox"]
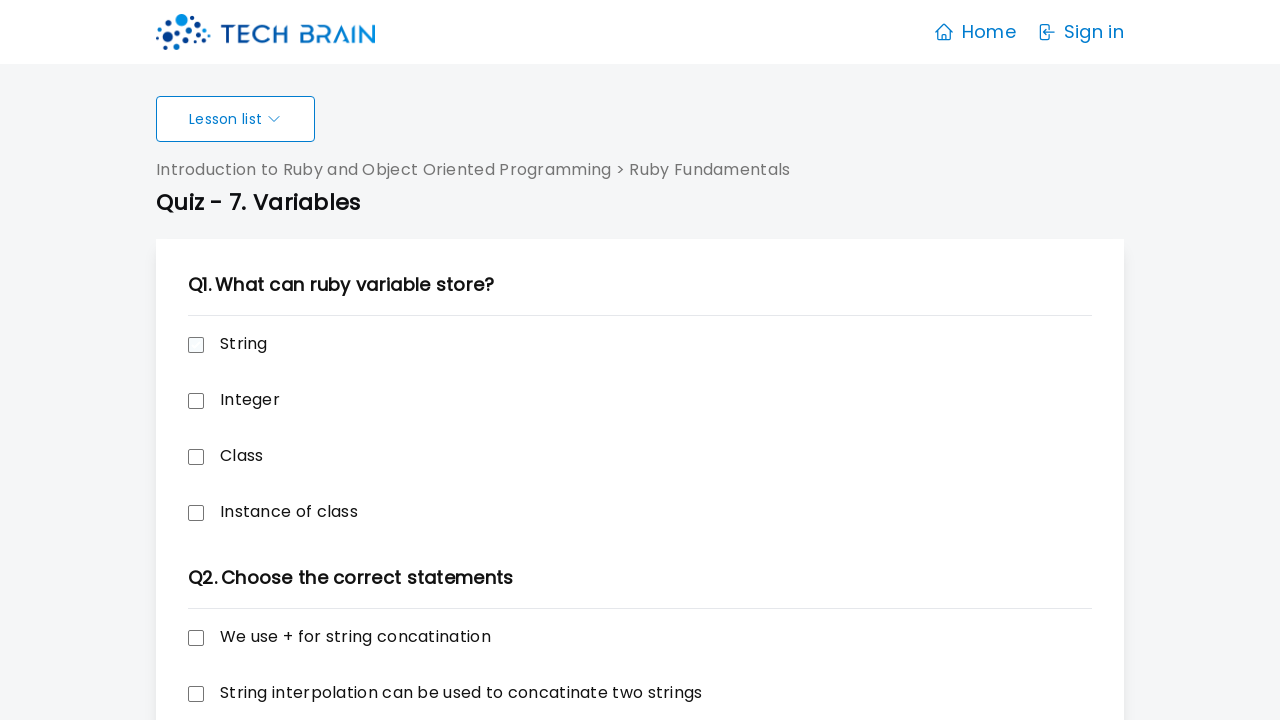

Waited 3 seconds after selecting option 7
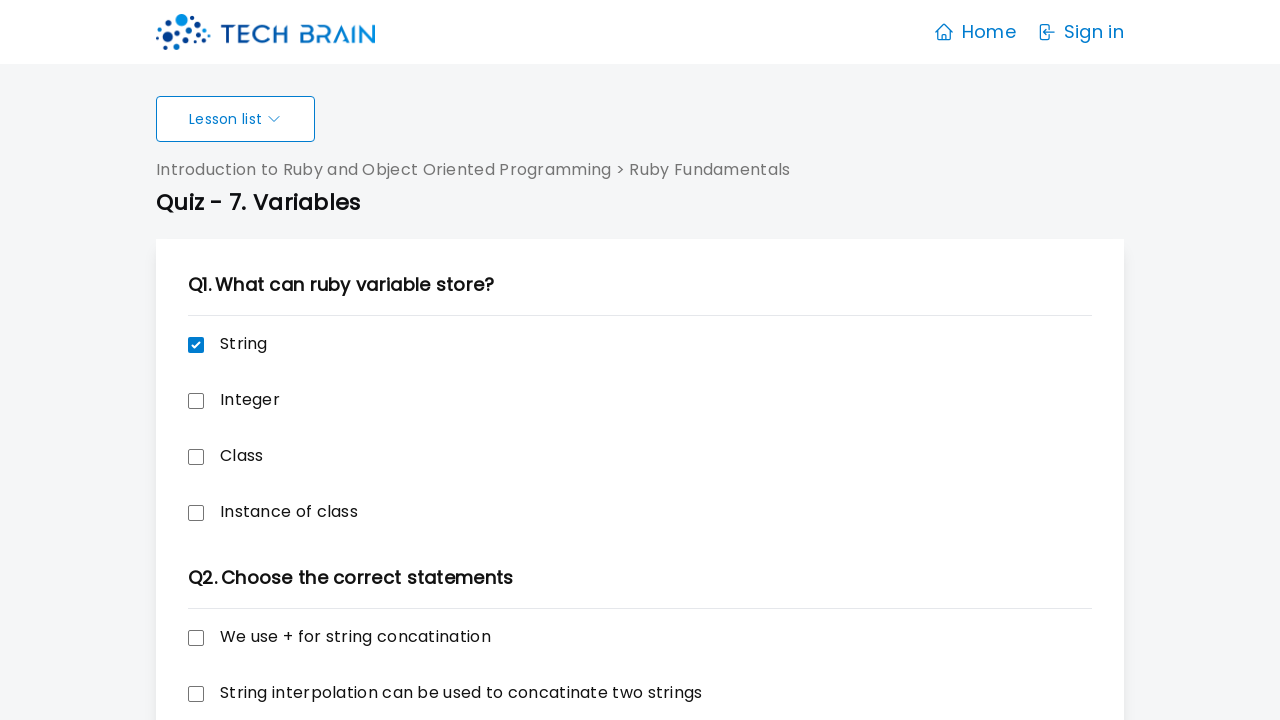

Clicked checkbox for quiz option 8 at (204, 344) on xpath=//label[@class="checkbox"]
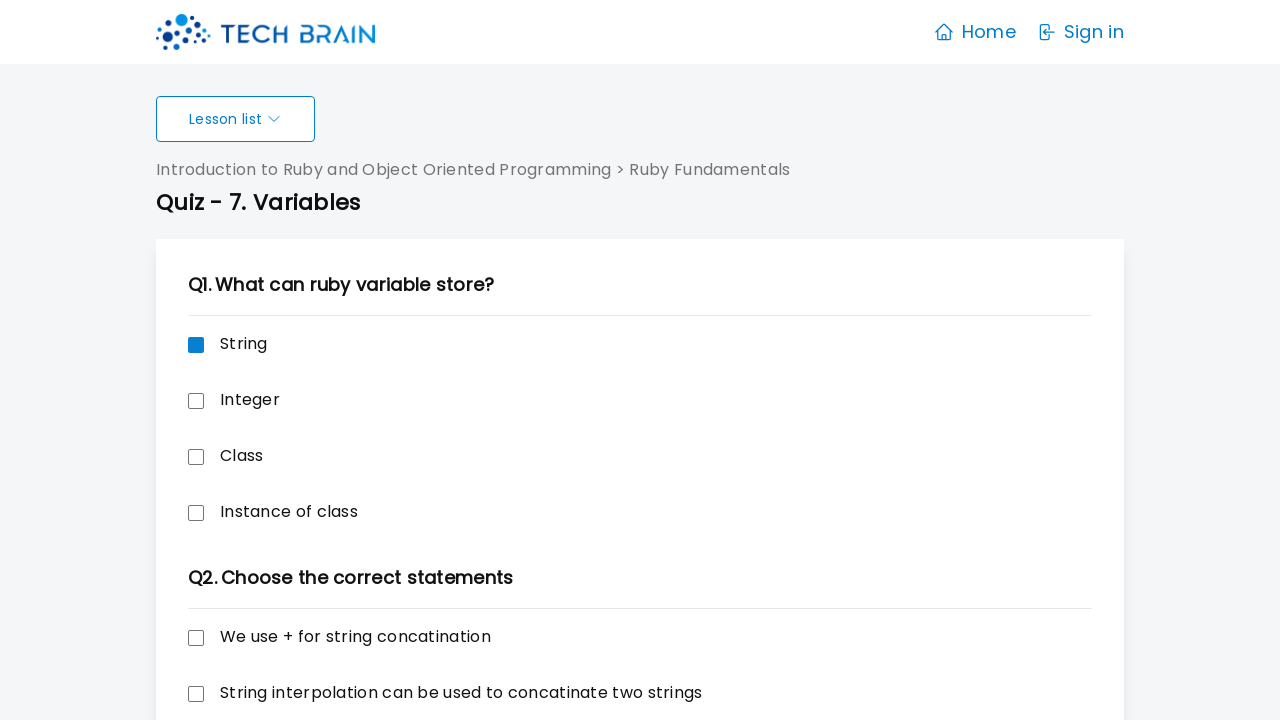

Waited 3 seconds after selecting option 8
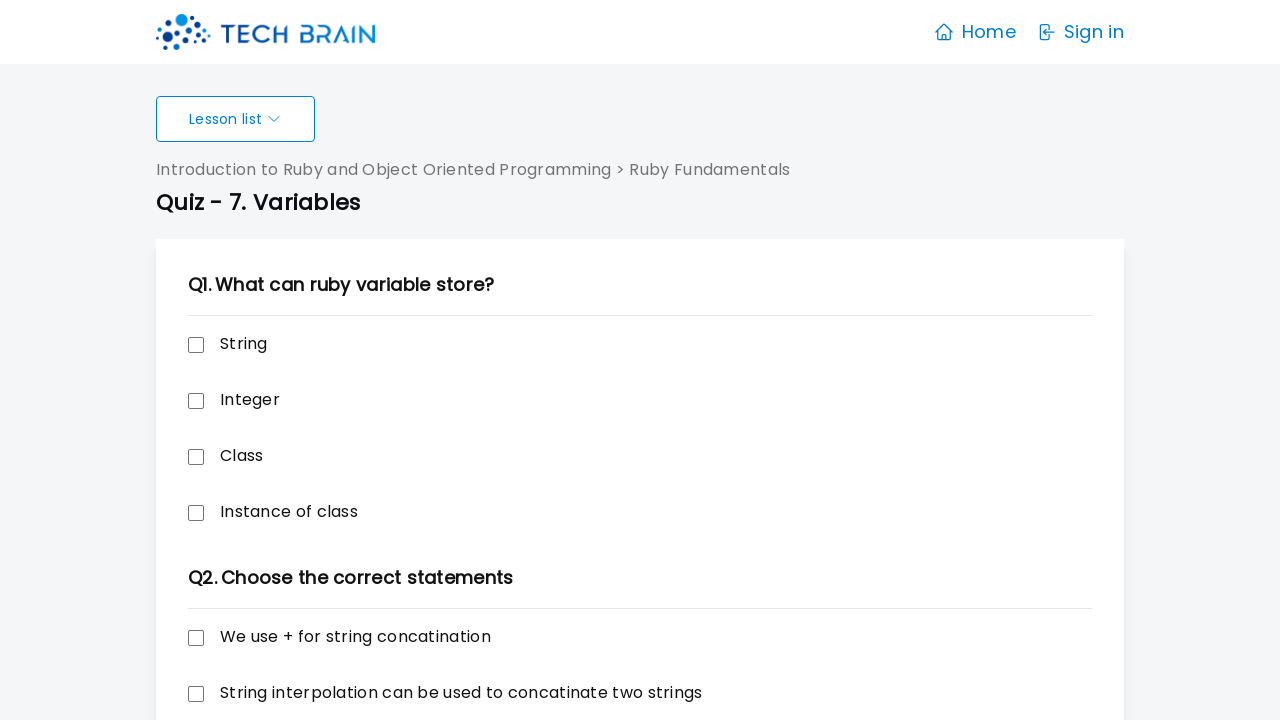

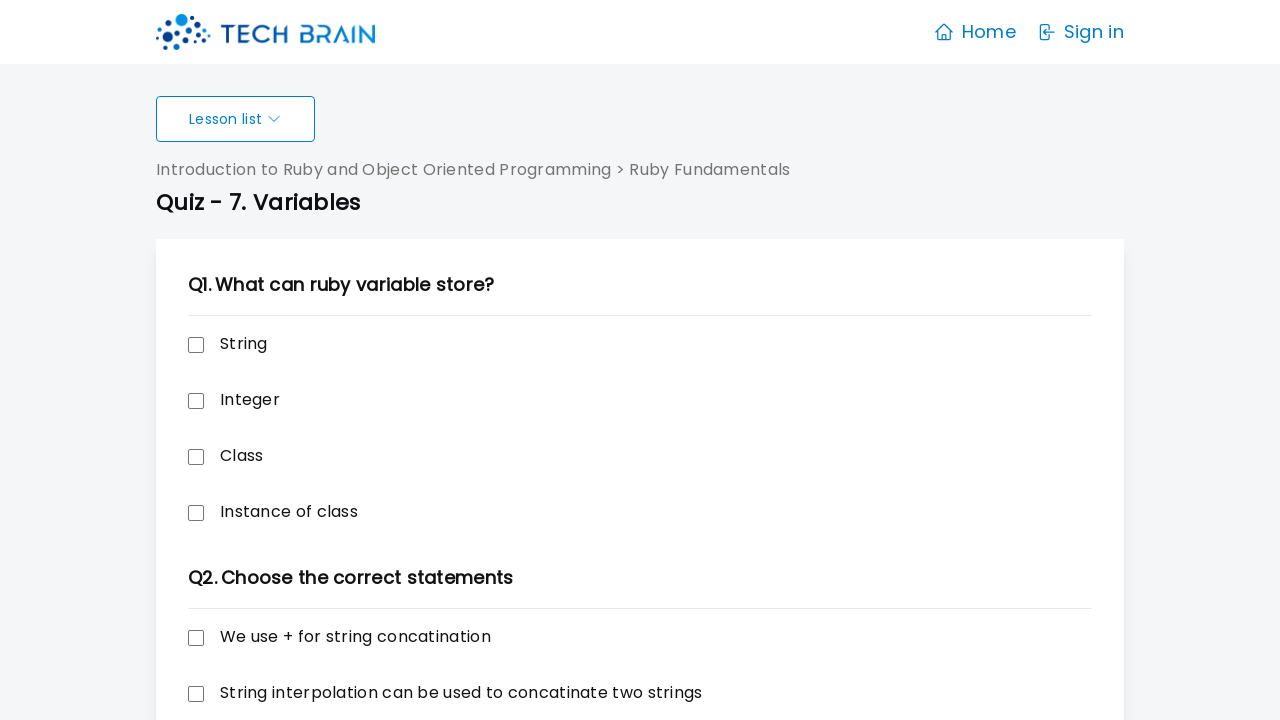